Navigates to Mercury Tours demo site and verifies the page title matches the expected value "Welcome: Mercury Tours"

Starting URL: http://demo.guru99.com/test/newtours/

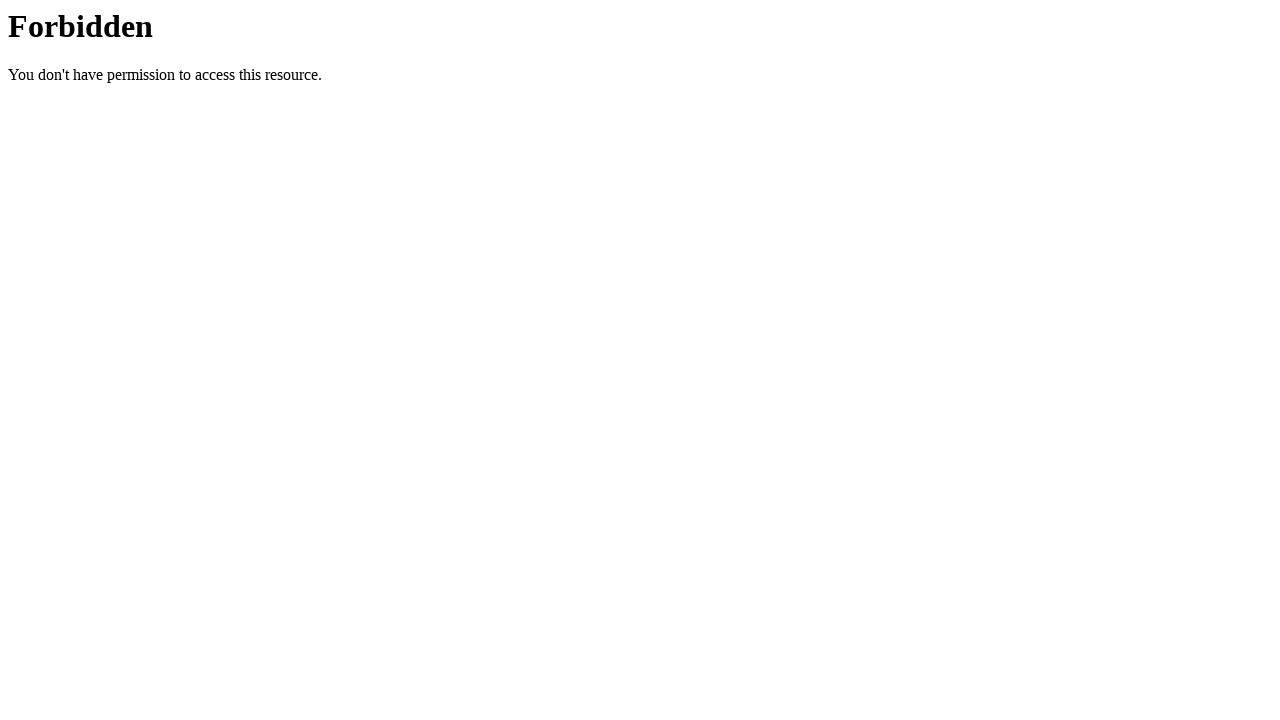

Set viewport size to 1920x1080
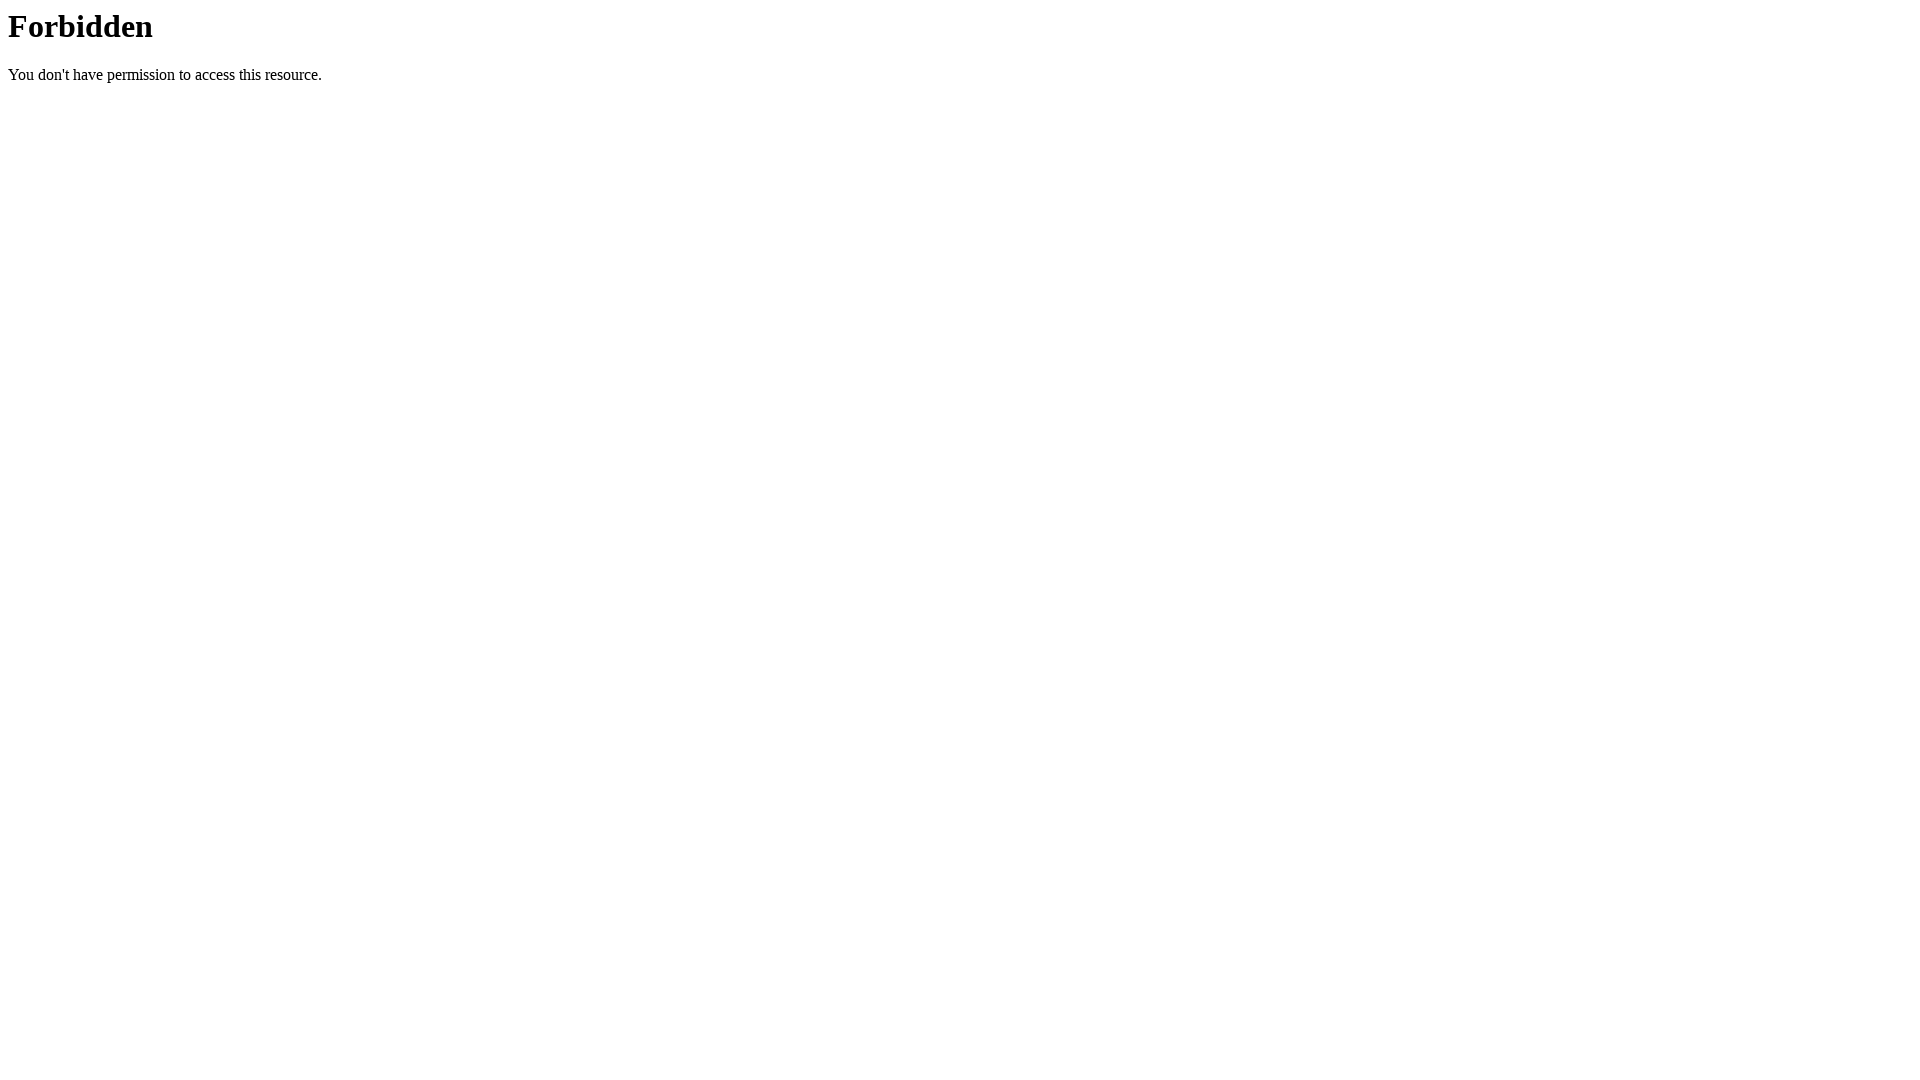

Waited for page to reach domcontentloaded state
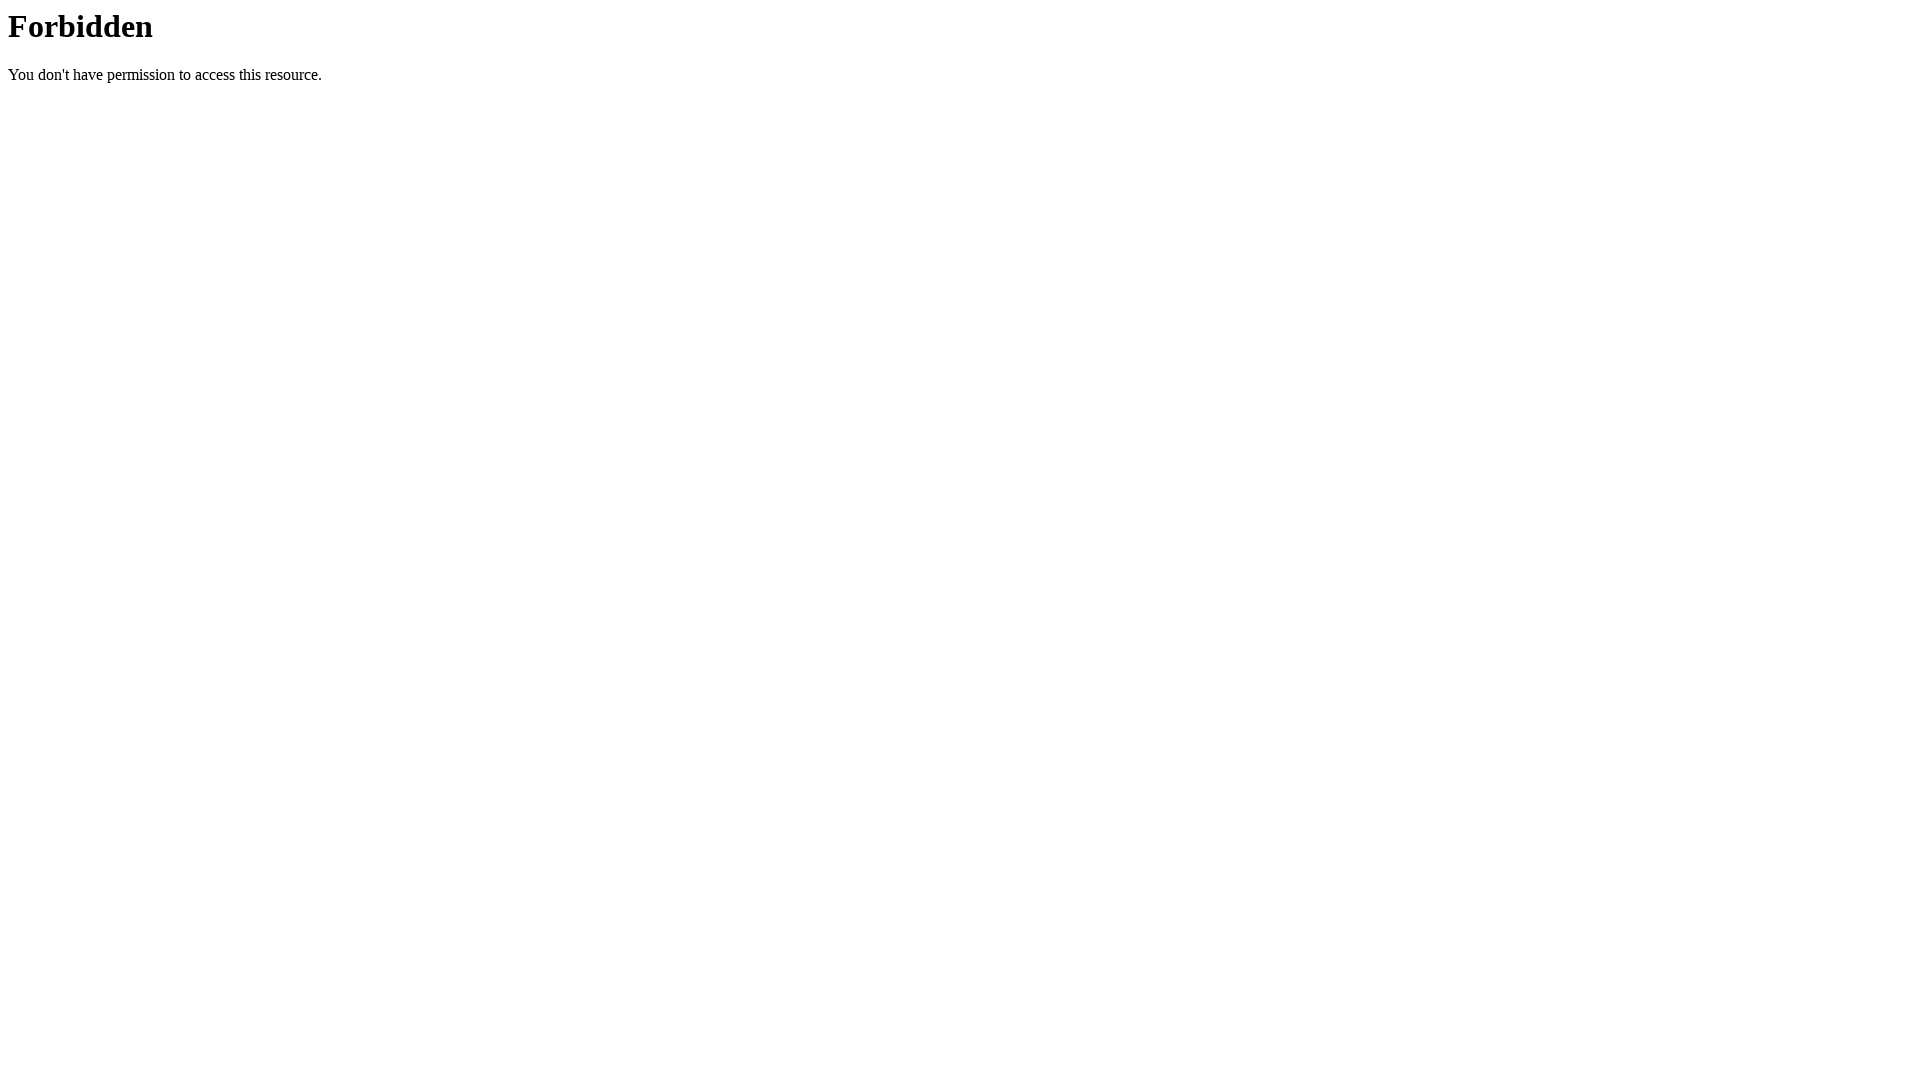

Retrieved page title
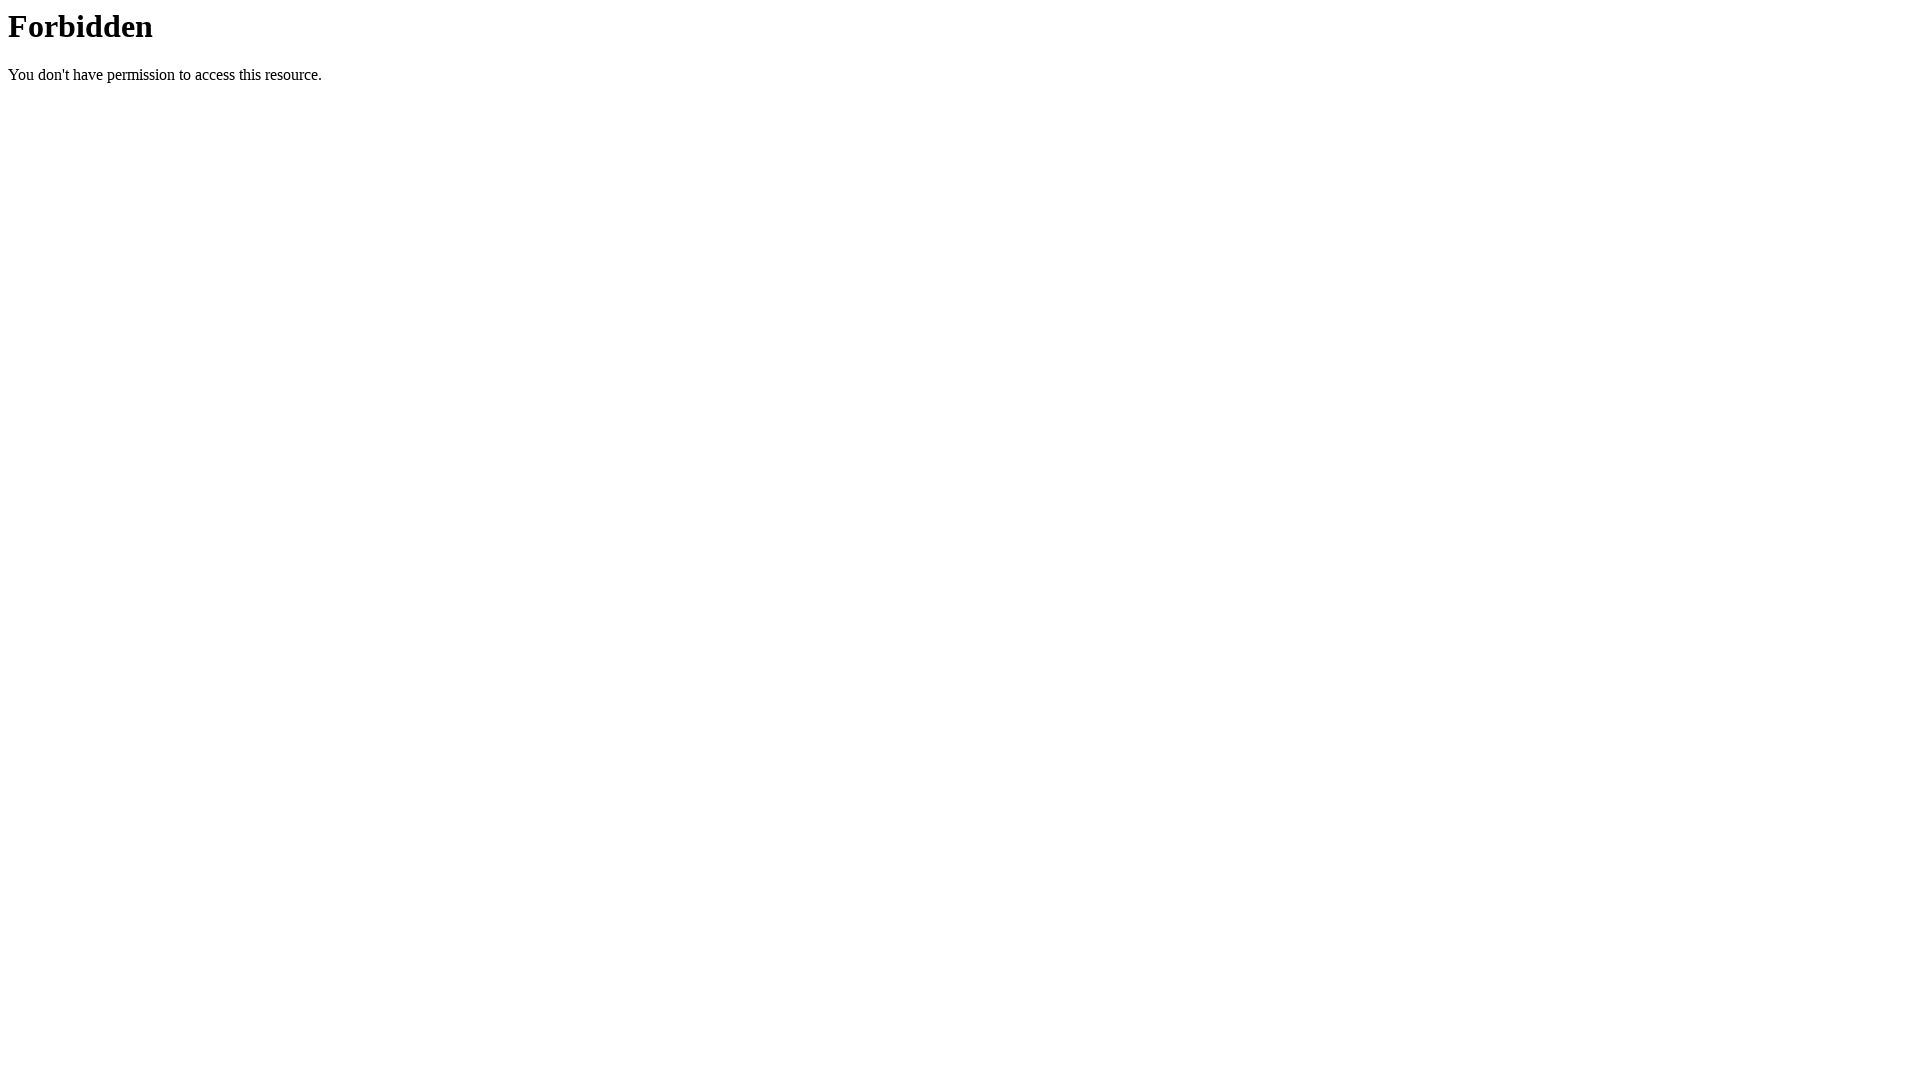

Set expected title to 'Welcome: Mercury Tours'
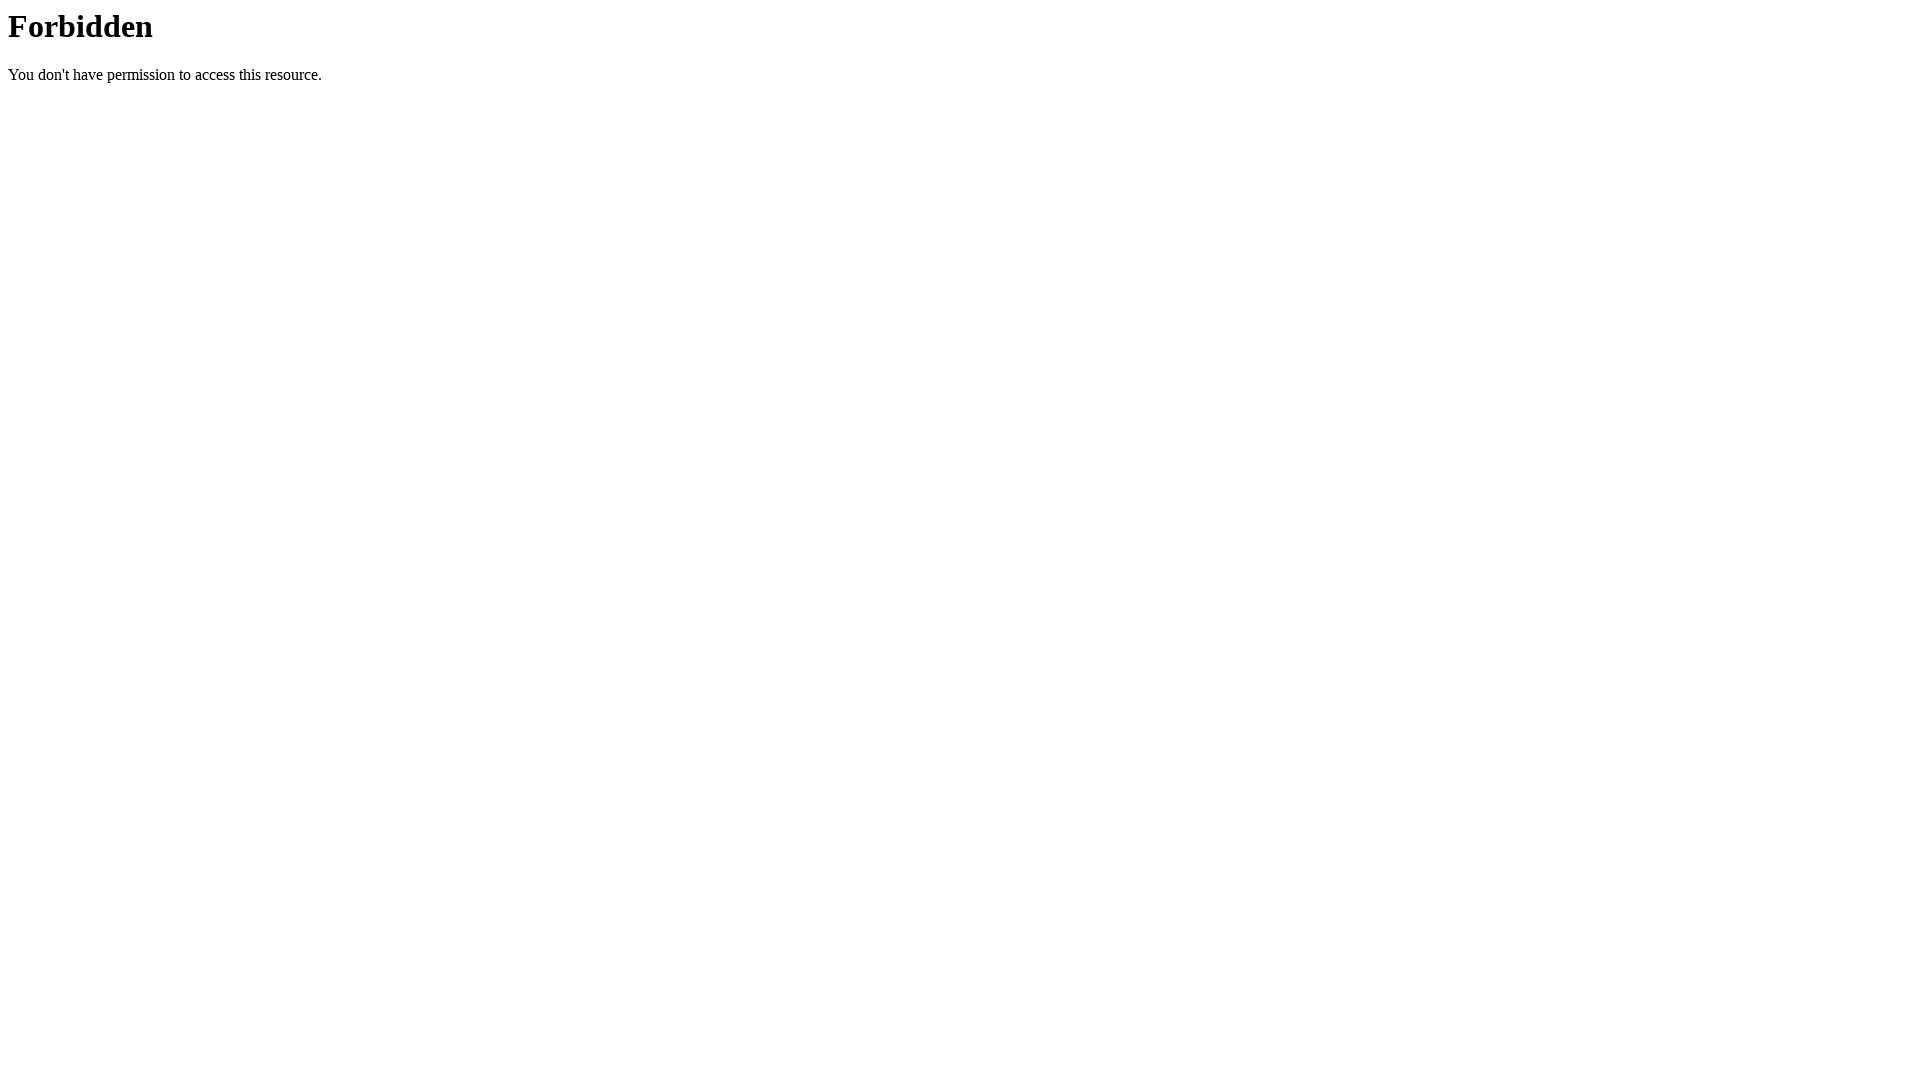

Page title does not match expected value. Actual: '403 Forbidden', Expected: 'Welcome: Mercury Tours'
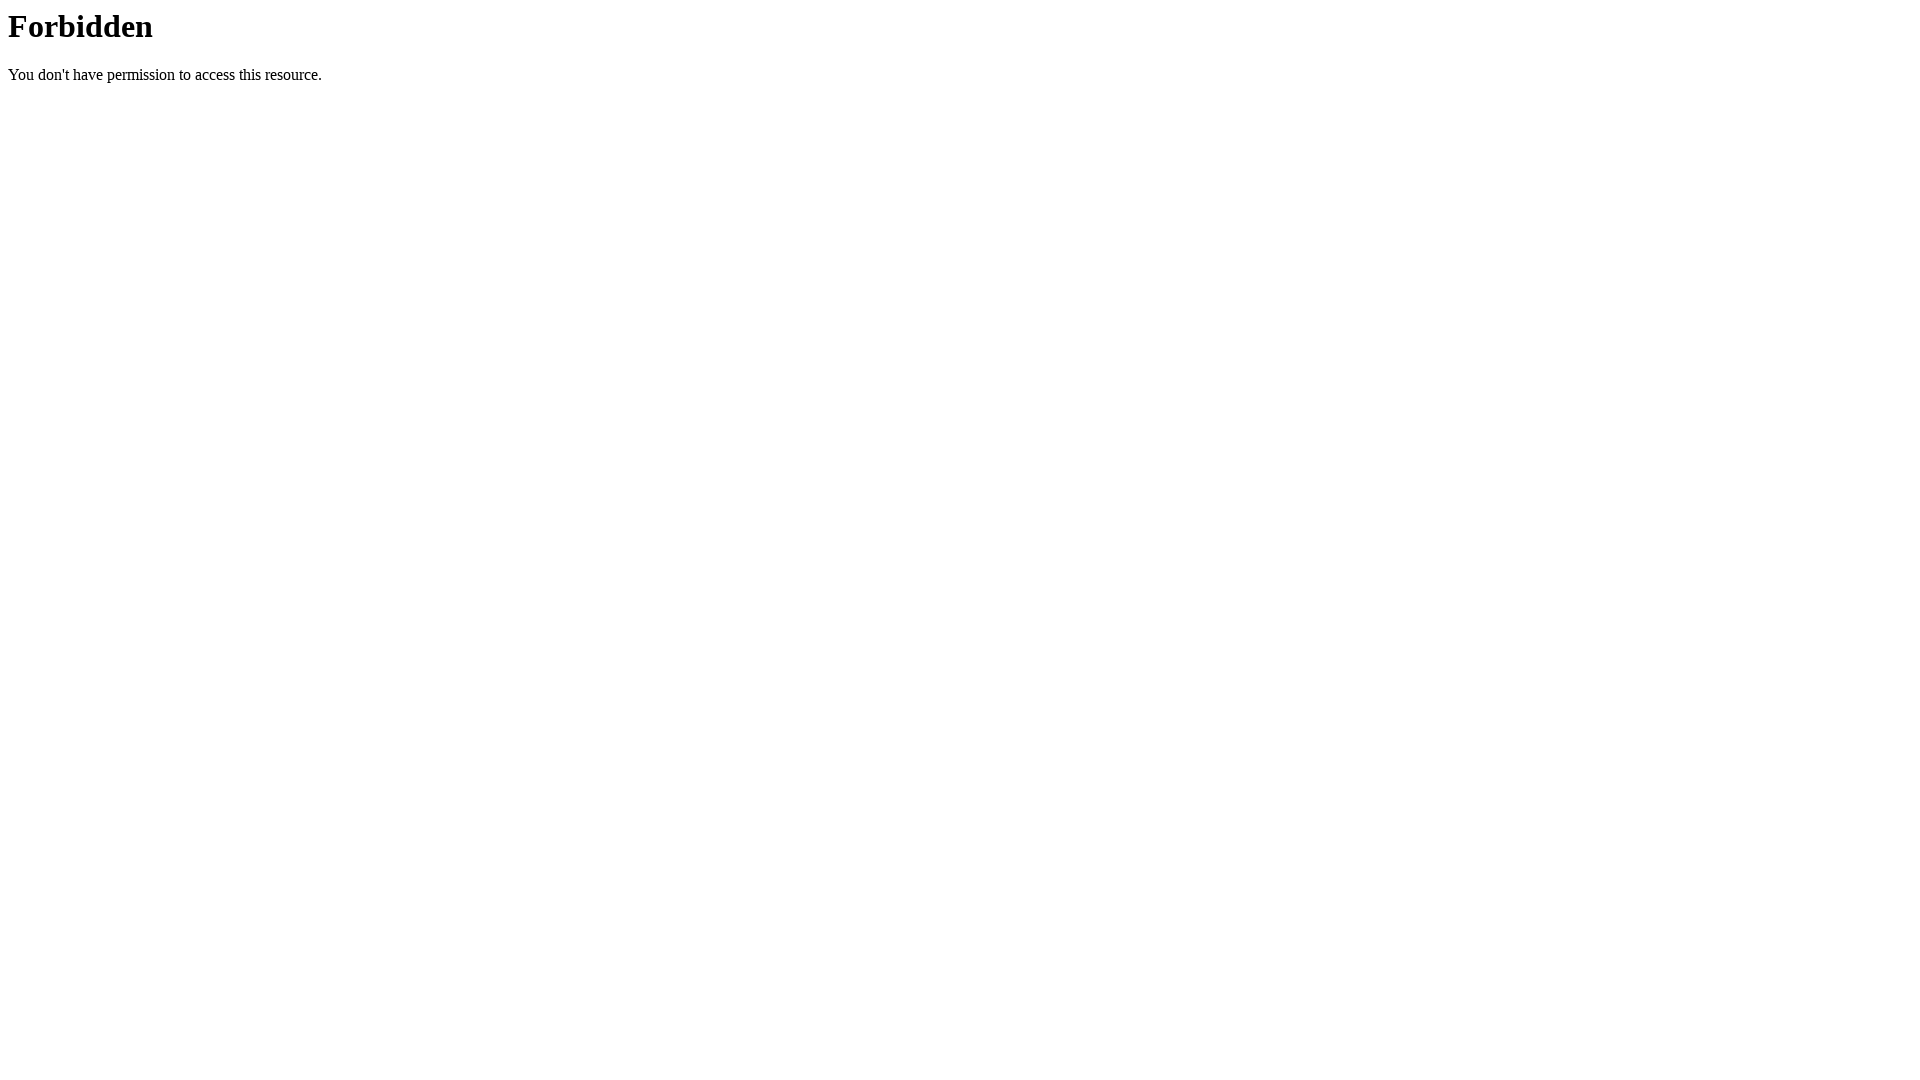

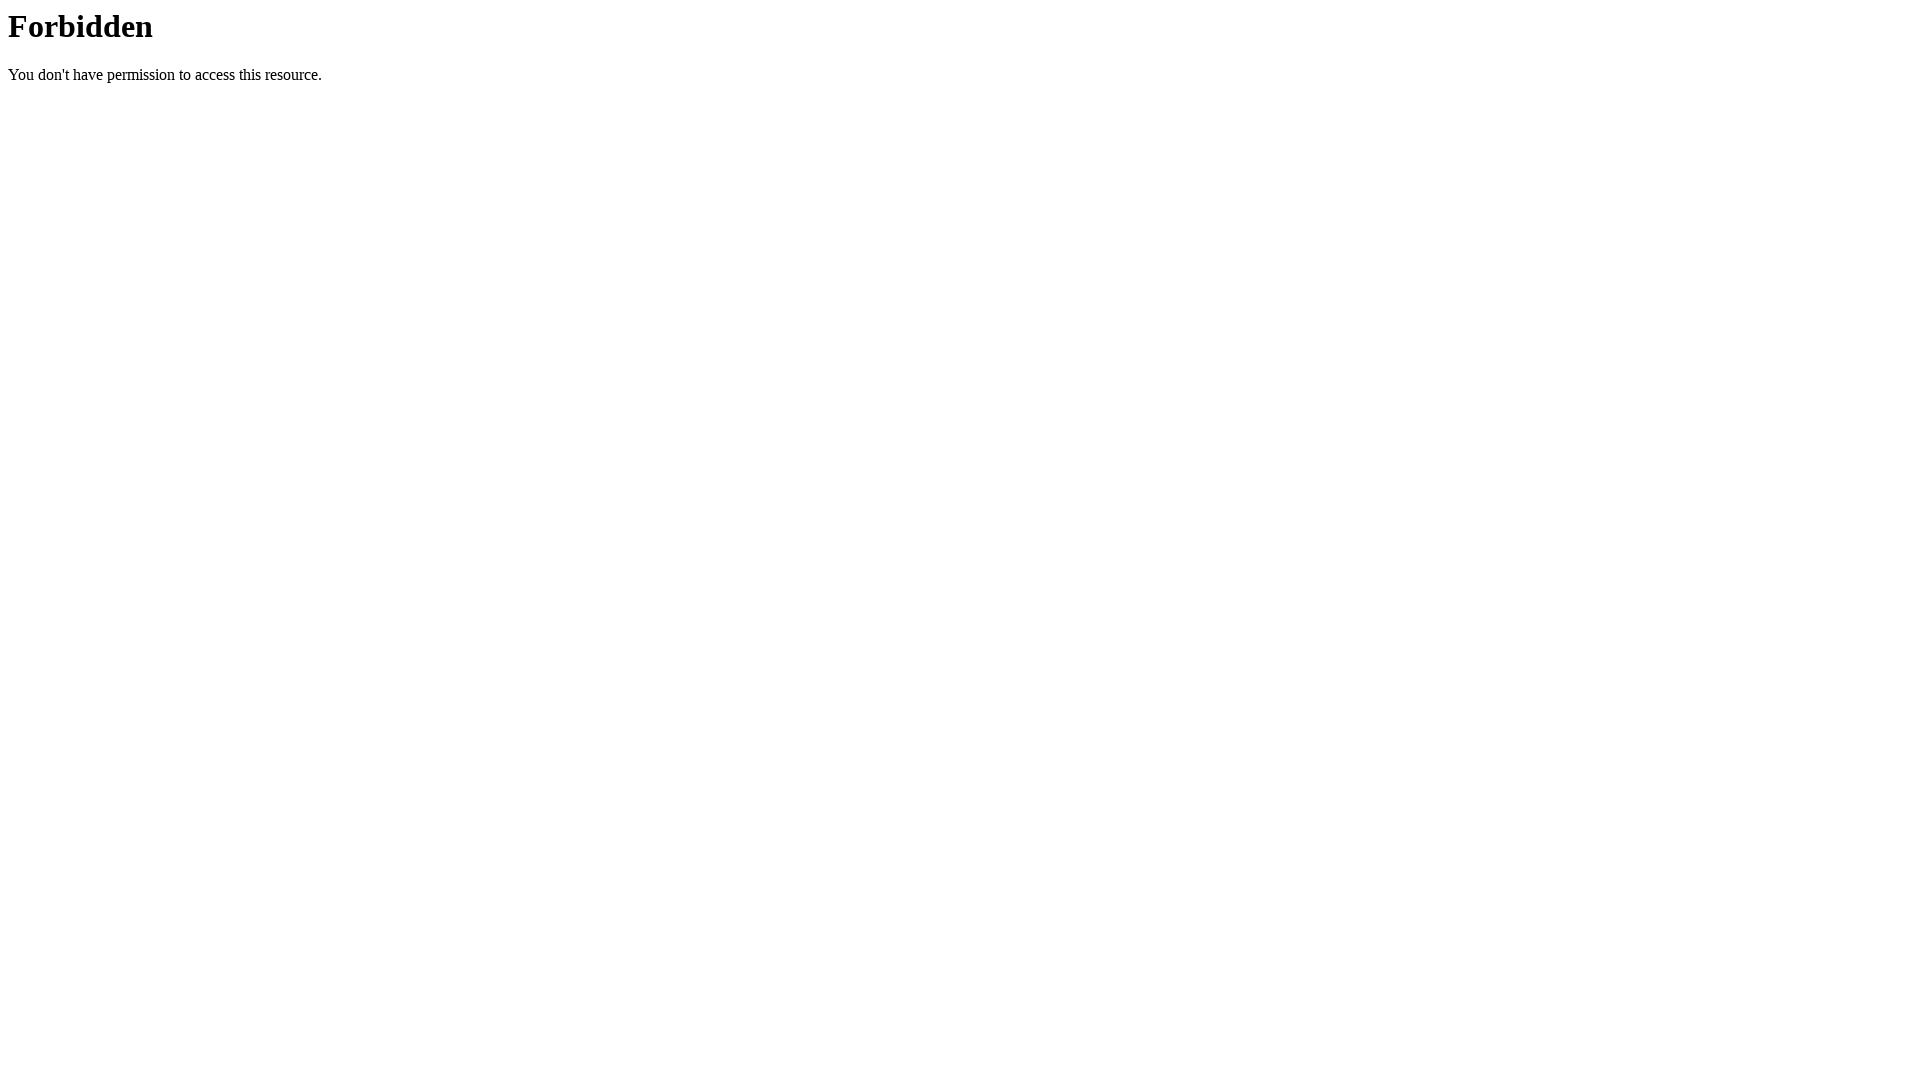